Tests checkbox toggle functionality by selecting the first checkbox if unchecked and unchecking the second checkbox if checked, then verifying their states.

Starting URL: https://the-internet.herokuapp.com/checkboxes

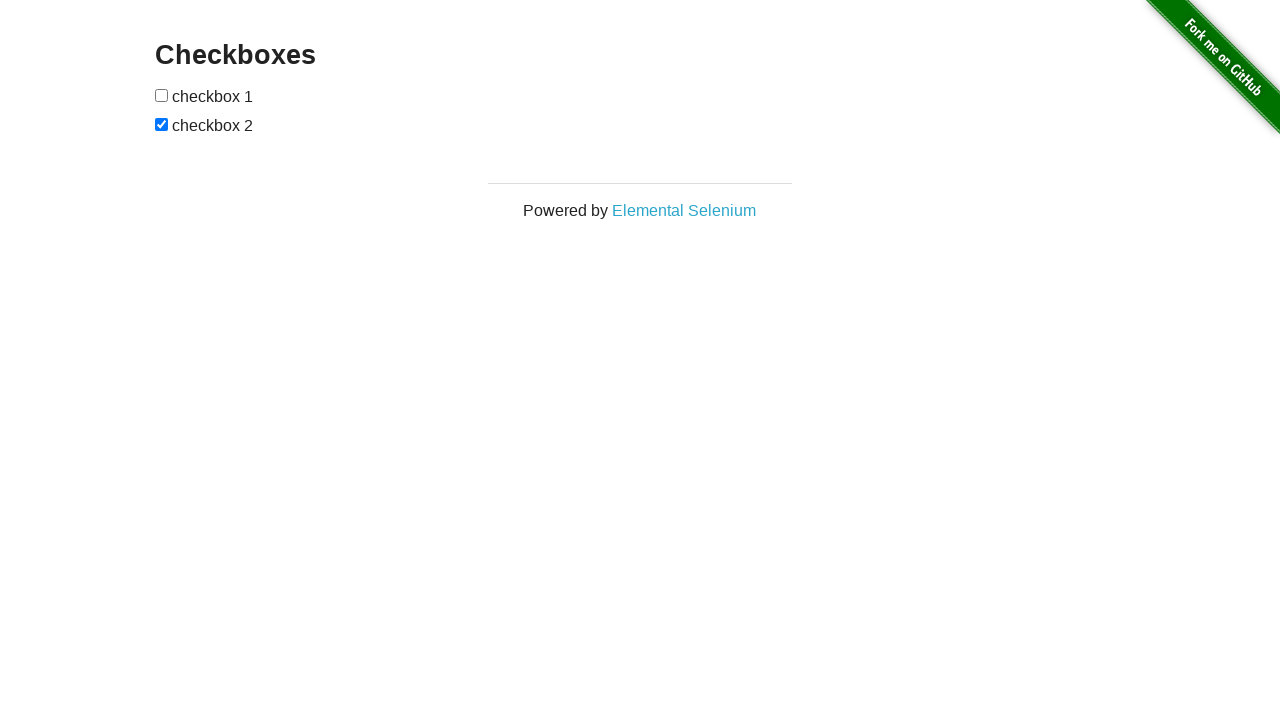

Waited for checkboxes to be present on the page
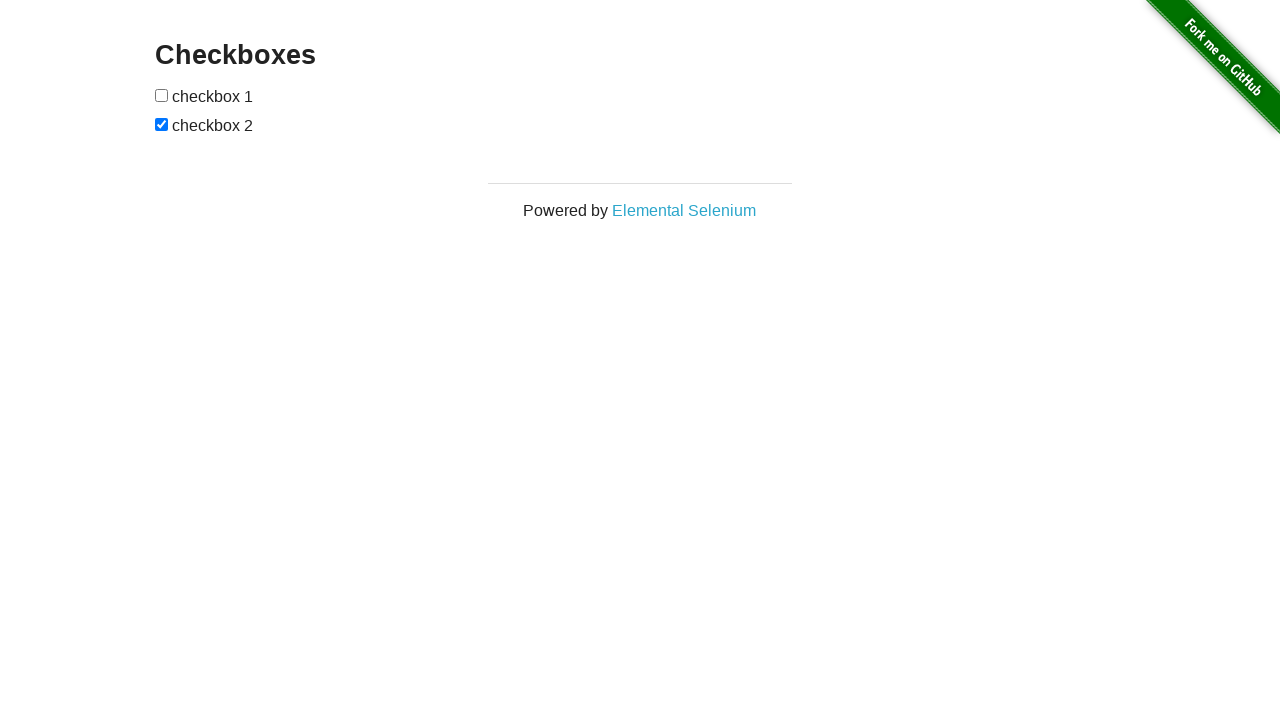

Retrieved references to the first and second checkboxes
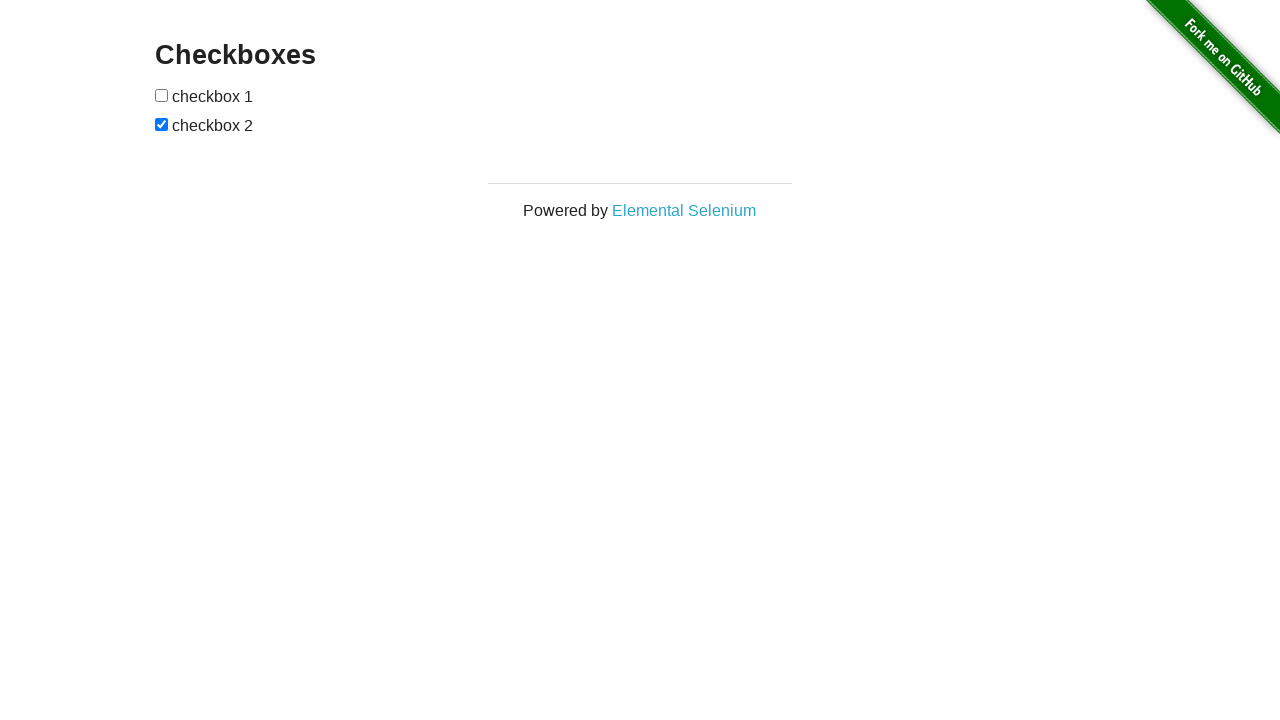

Clicked the first checkbox to check it at (162, 95) on input[type='checkbox'] >> nth=0
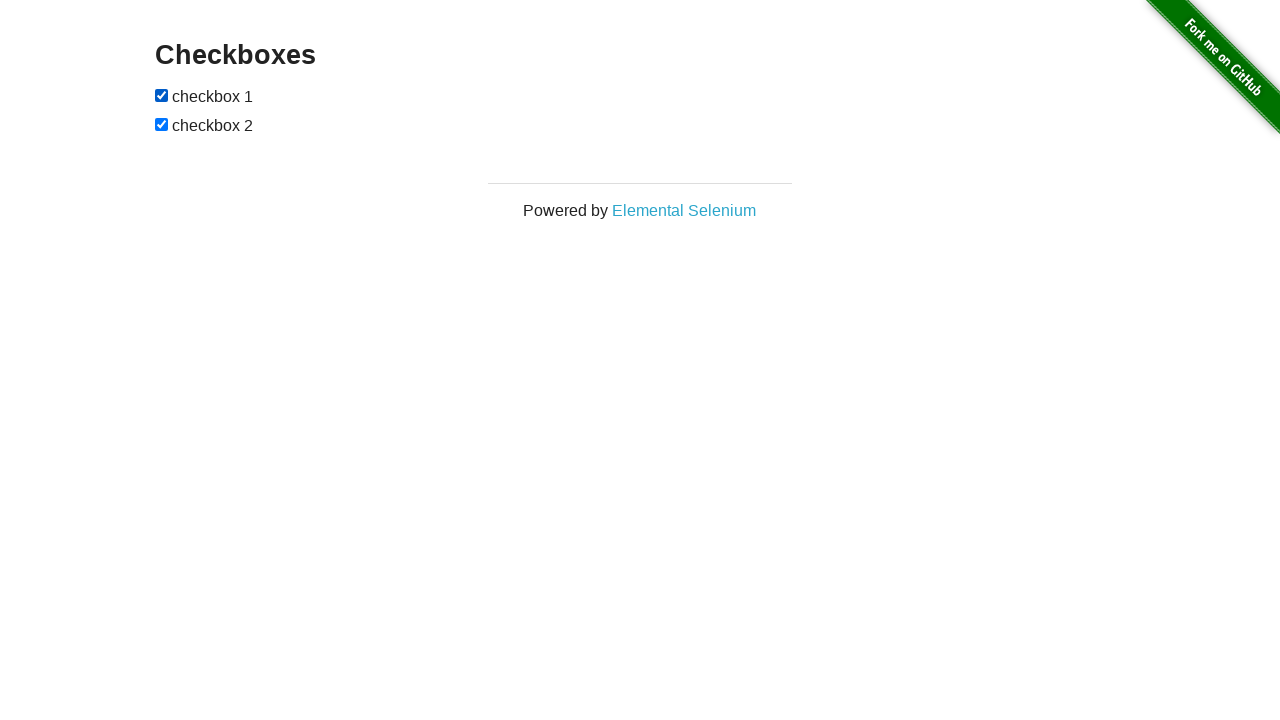

Clicked the second checkbox to uncheck it at (162, 124) on input[type='checkbox'] >> nth=1
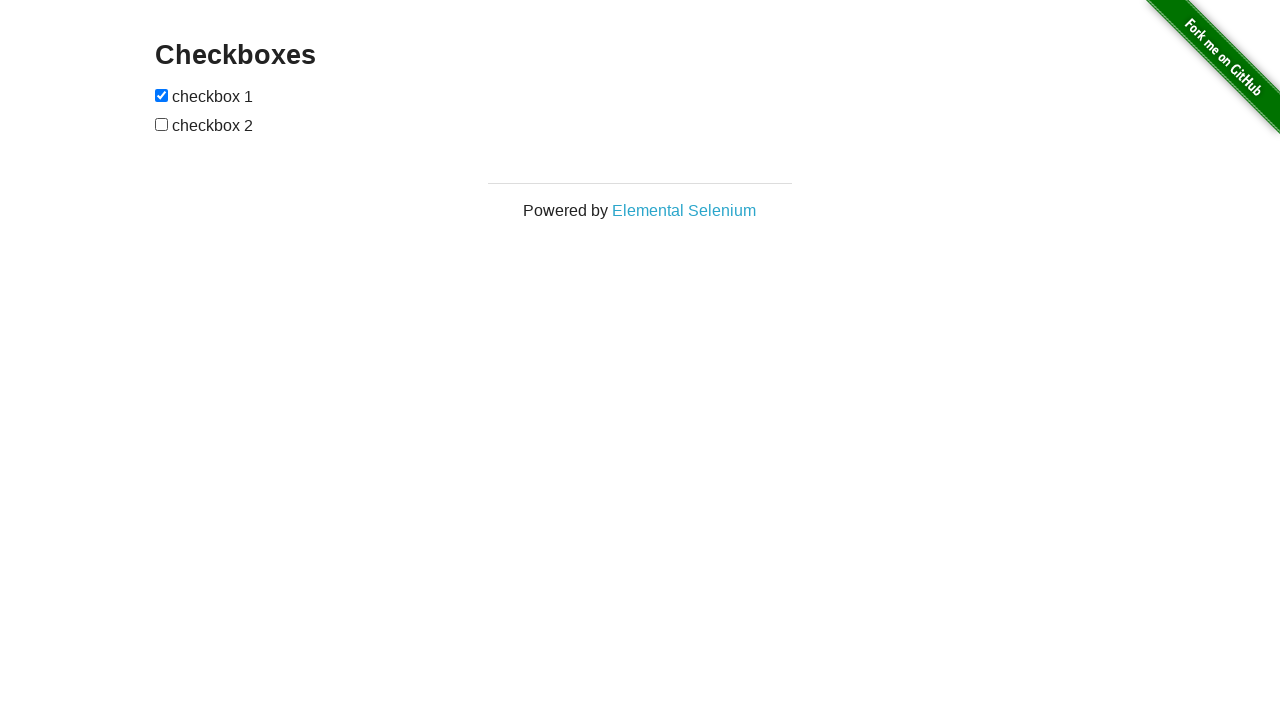

Verified that the first checkbox is checked
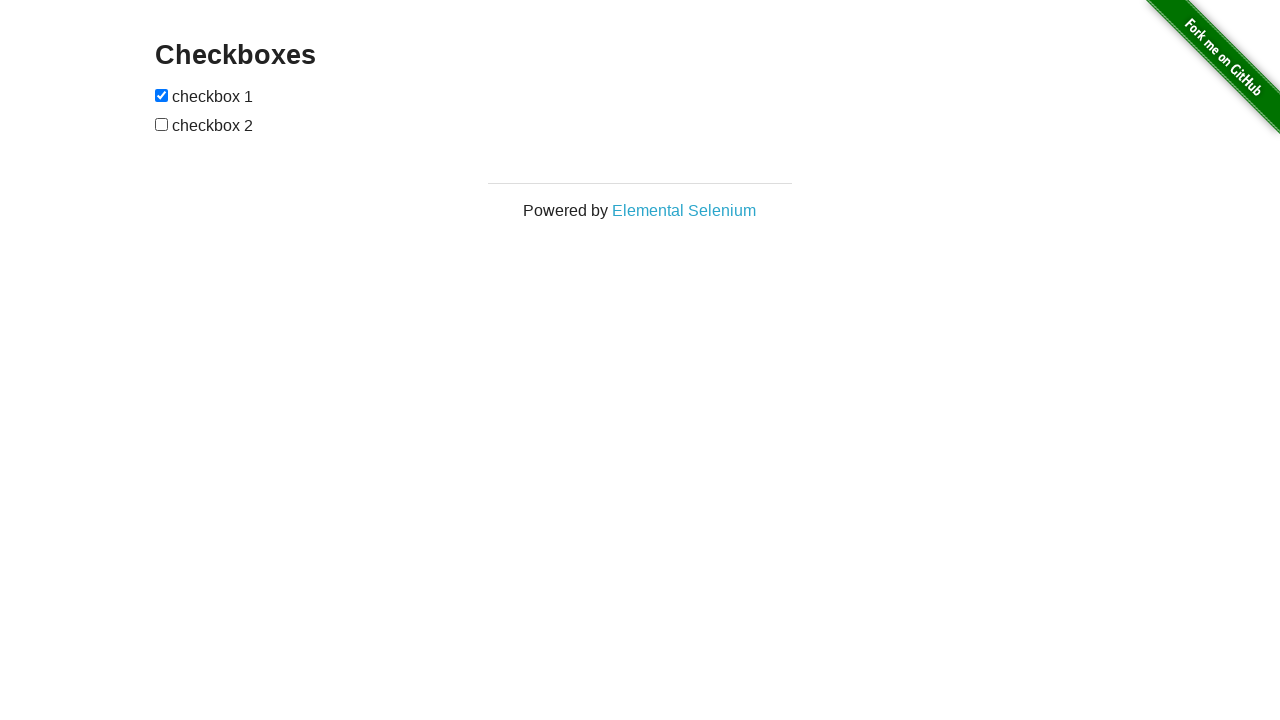

Verified that the second checkbox is unchecked
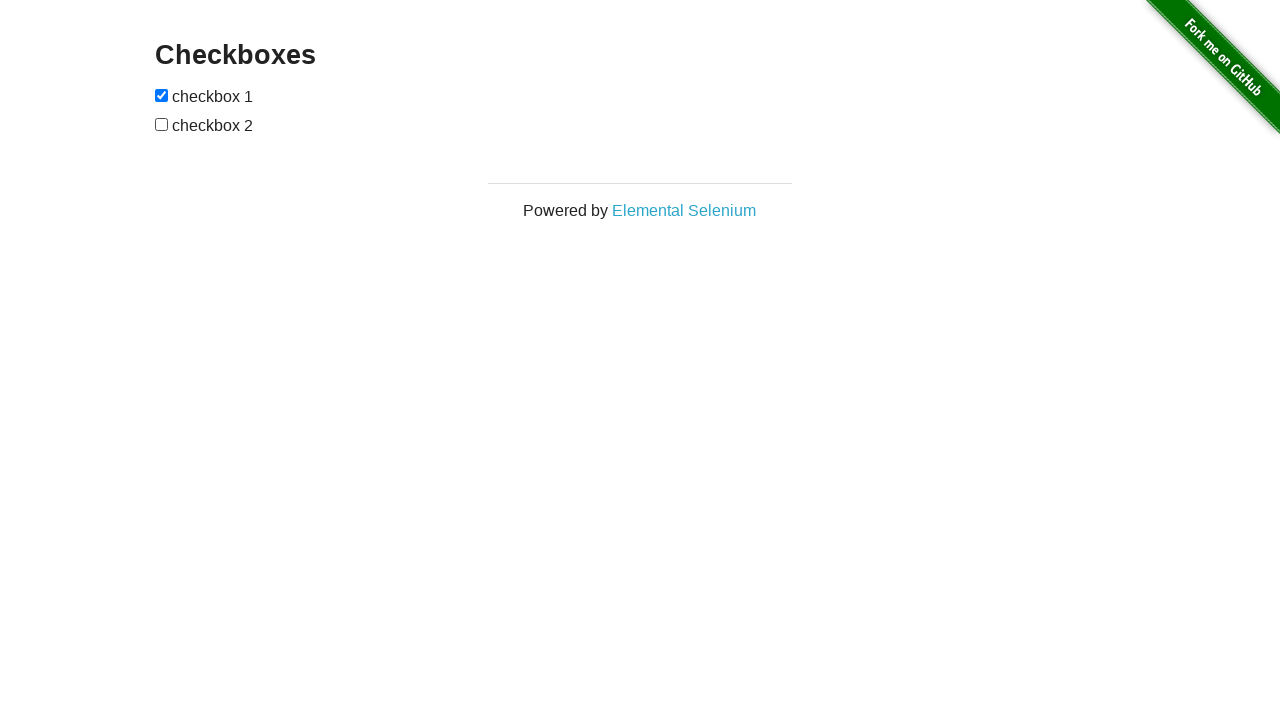

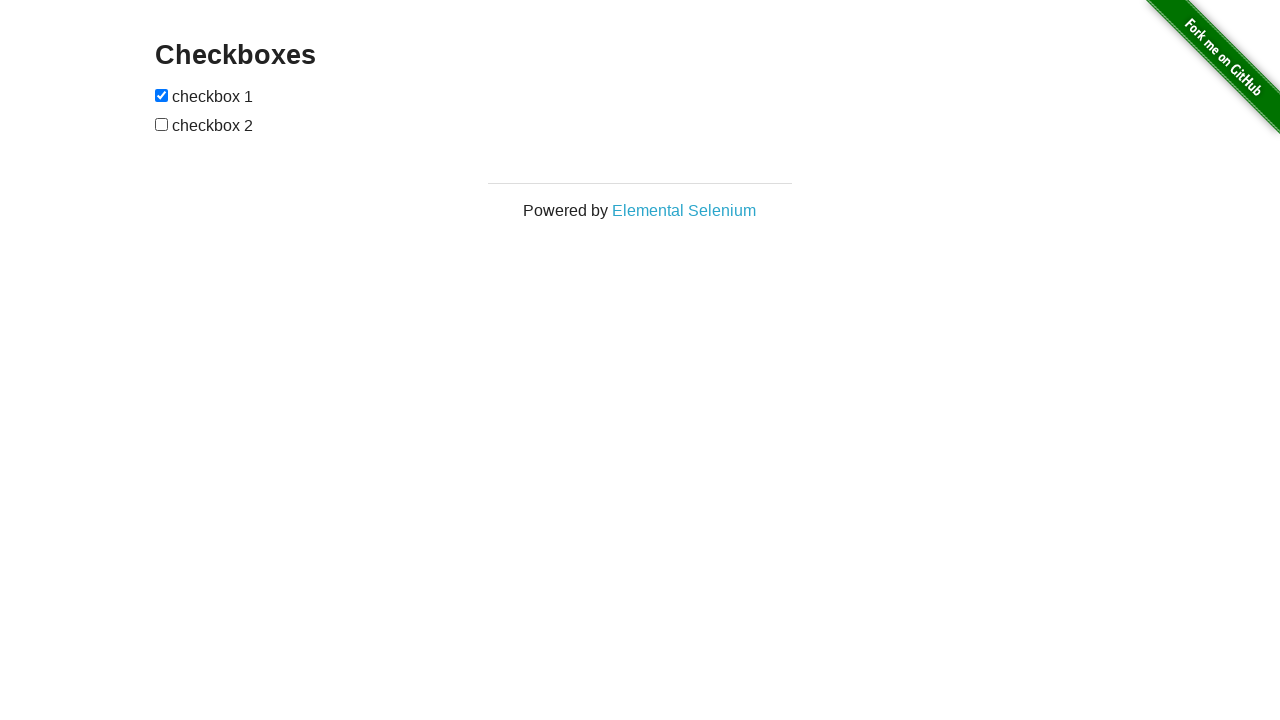